Tests that entering a number above 100 shows the correct error message "Number is too big"

Starting URL: https://kristinek.github.io/site/tasks/enter_a_number

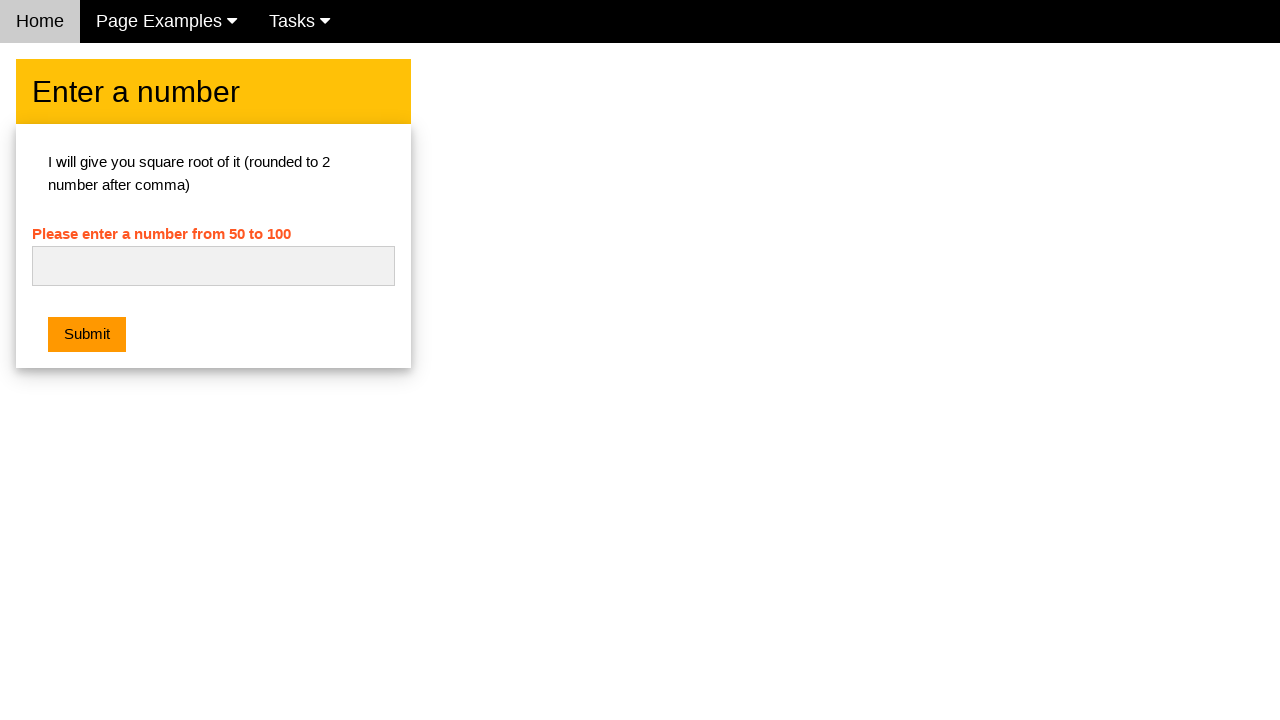

Filled number input with '351' on #numb
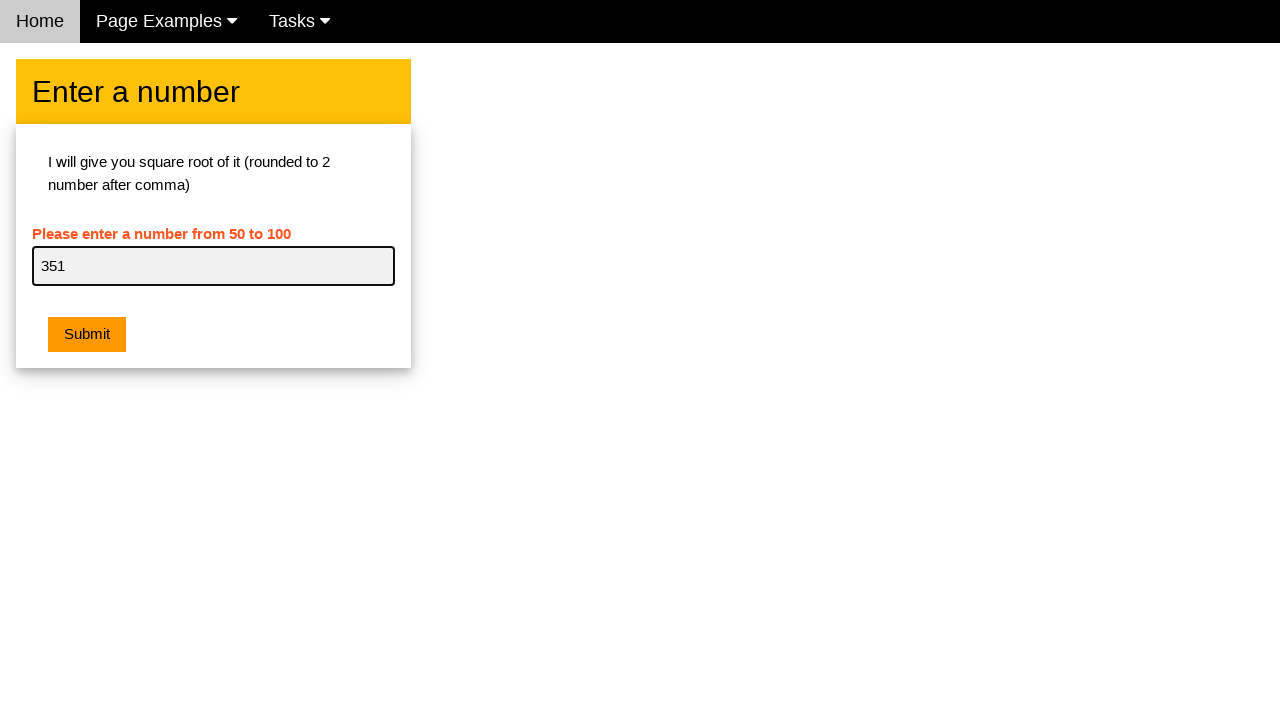

Clicked the submit button at (87, 335) on .w3-btn
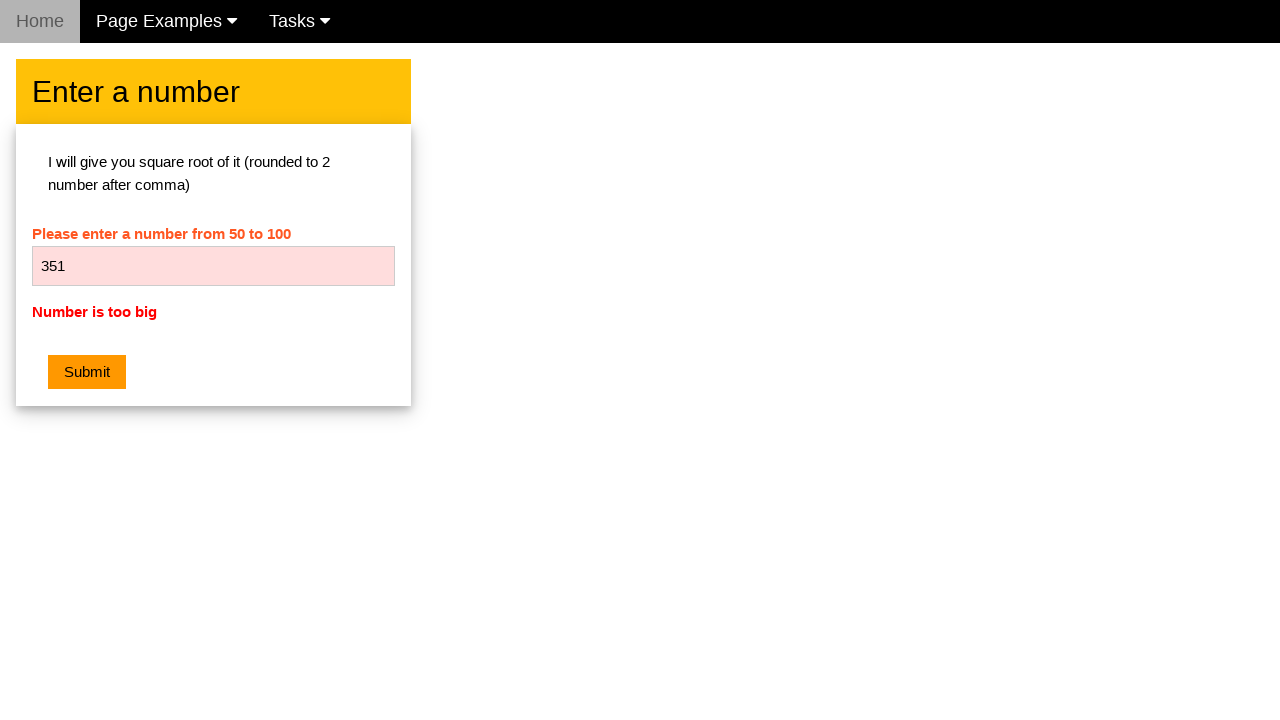

Located error message element
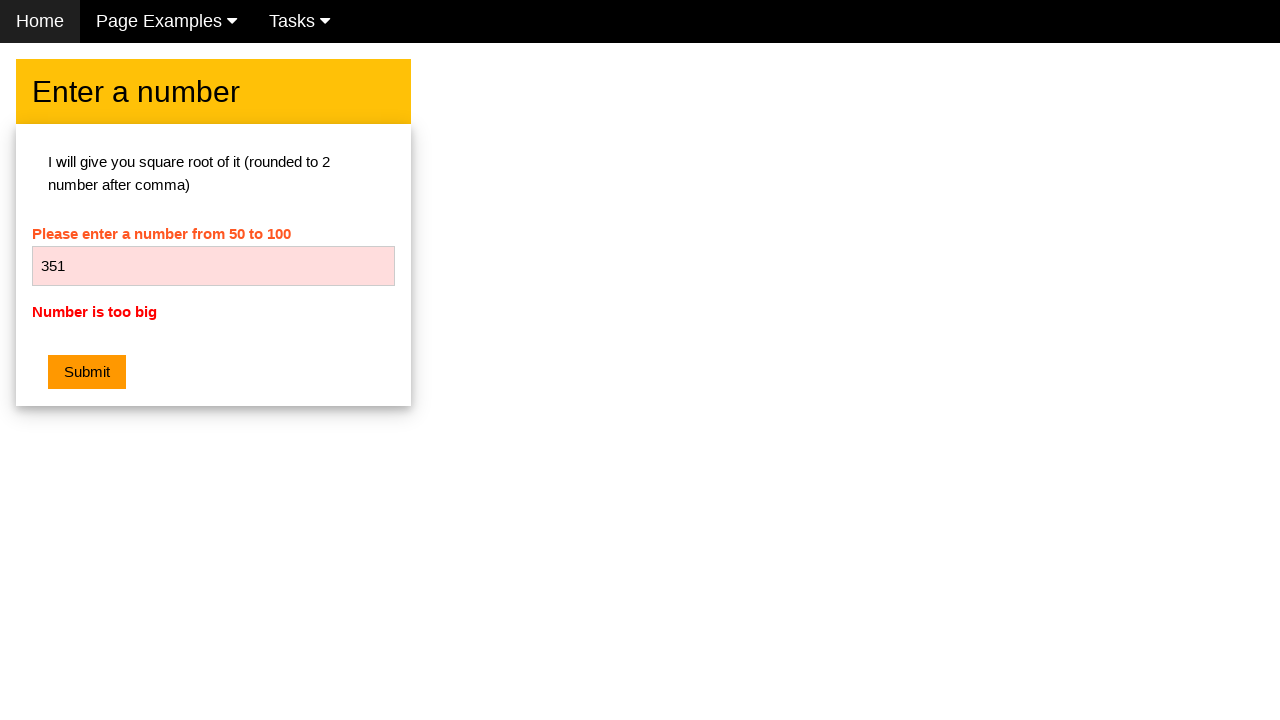

Verified error message displays 'Number is too big'
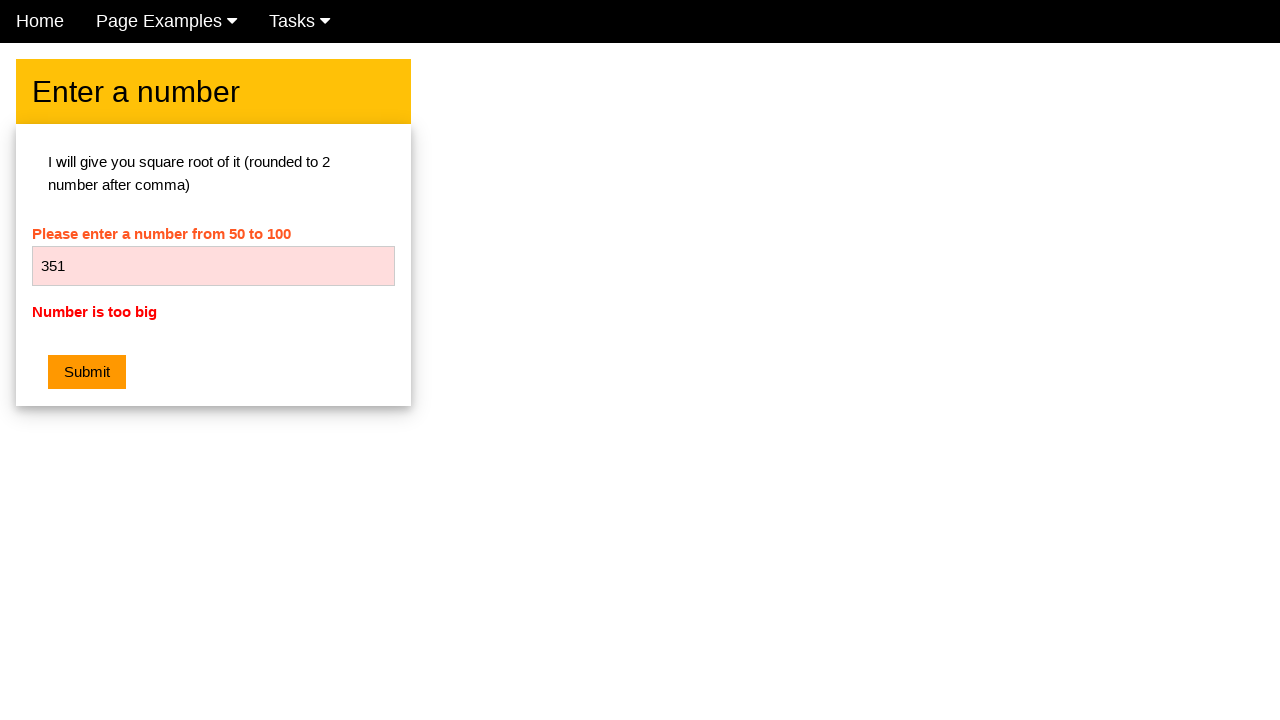

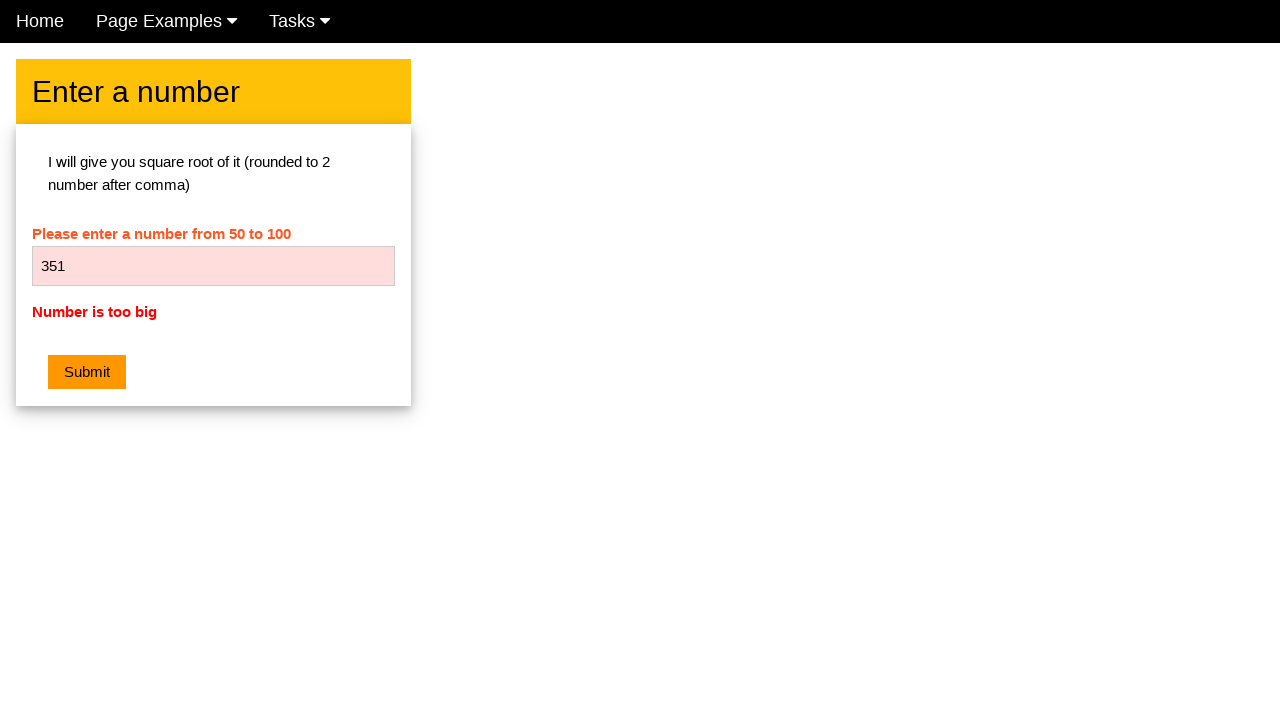